Navigates to the RedBus website with notifications disabled to test that the page loads without permission alert popups

Starting URL: https://www.redbus.in/

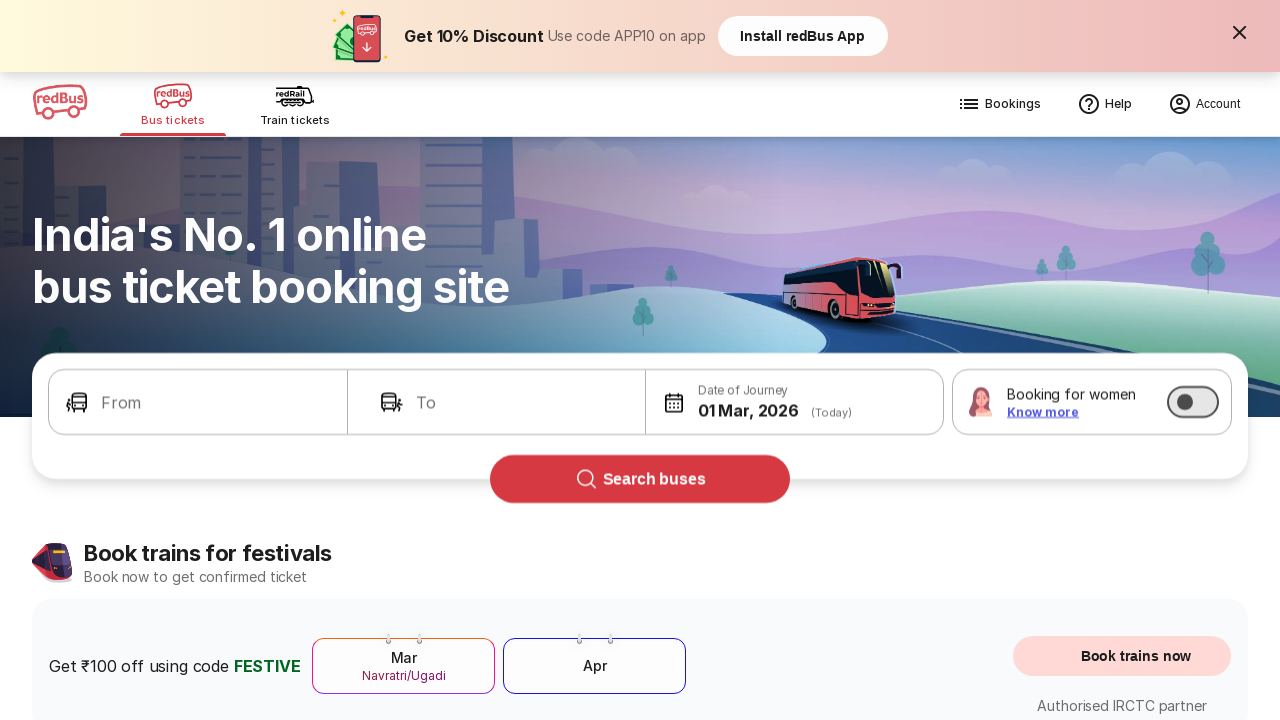

Waited for page to reach domcontentloaded state
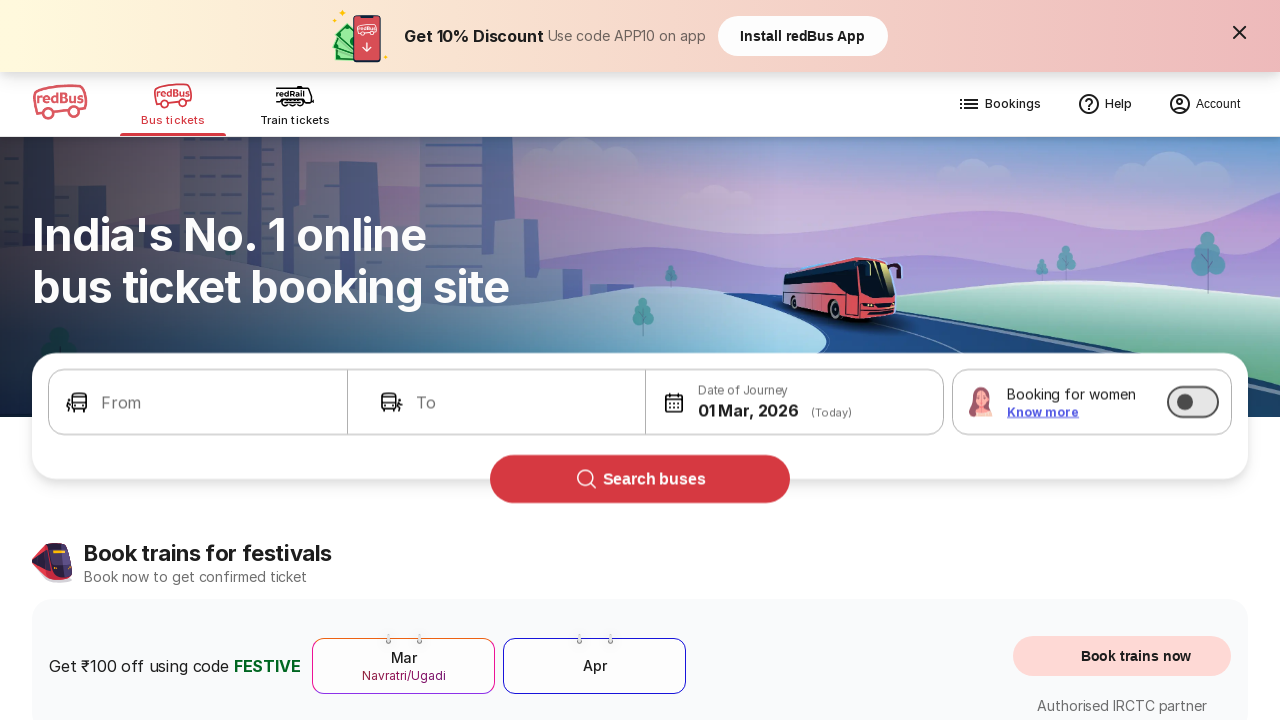

Verified body element is present on RedBus homepage
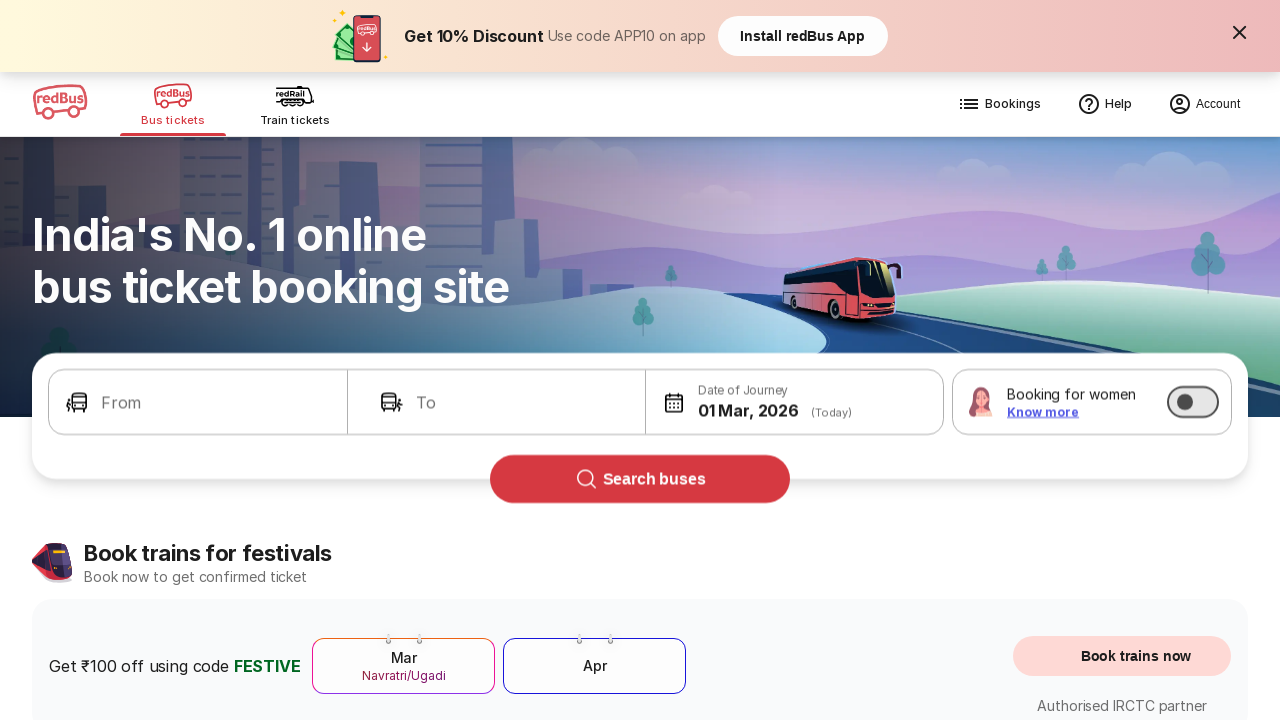

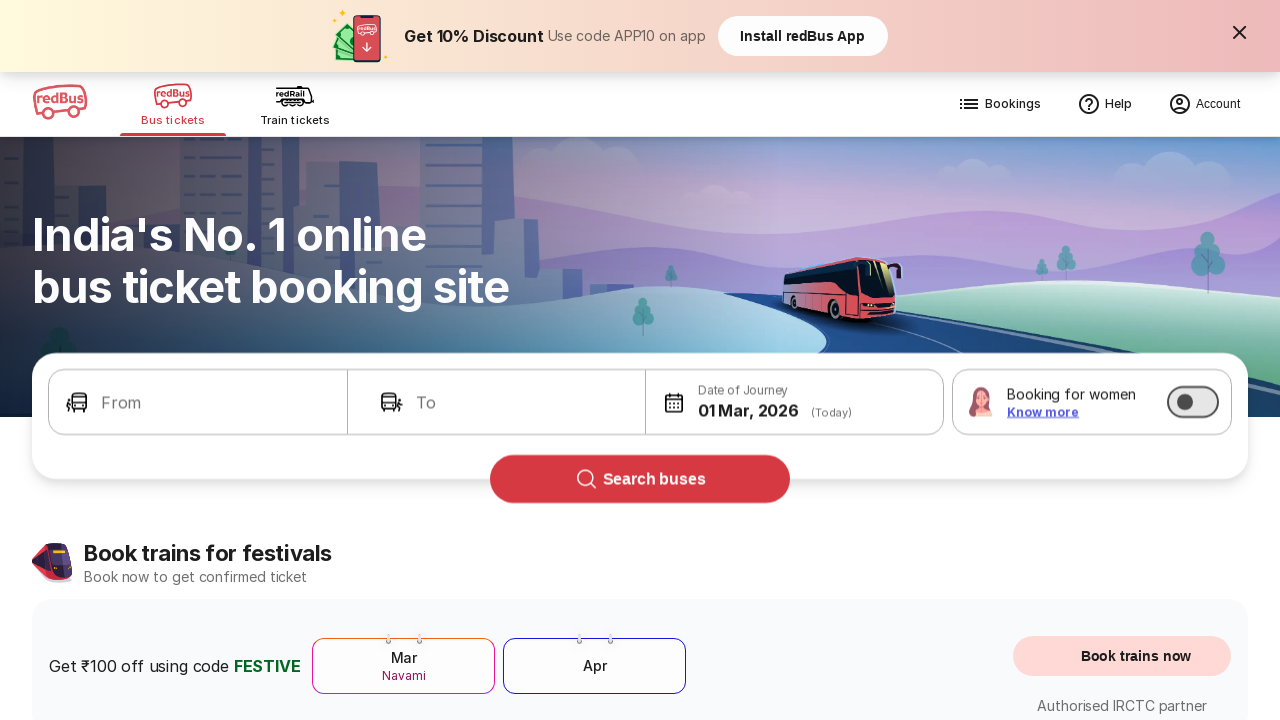